Tests multiple windows by opening new windows, finding the XPath Practice window by title, filling a form in it, then returning to parent

Starting URL: https://www.hyrtutorials.com/p/window-handles-practice.html

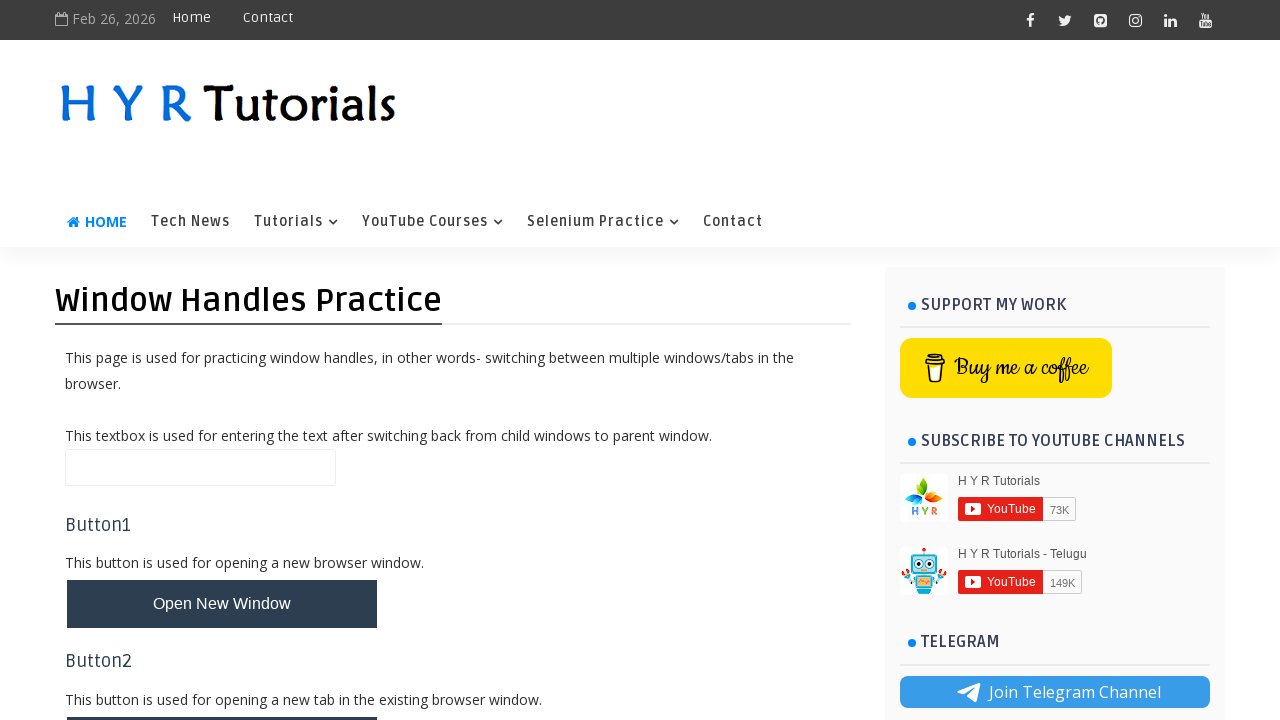

Scrolled to the 'New Windows' button
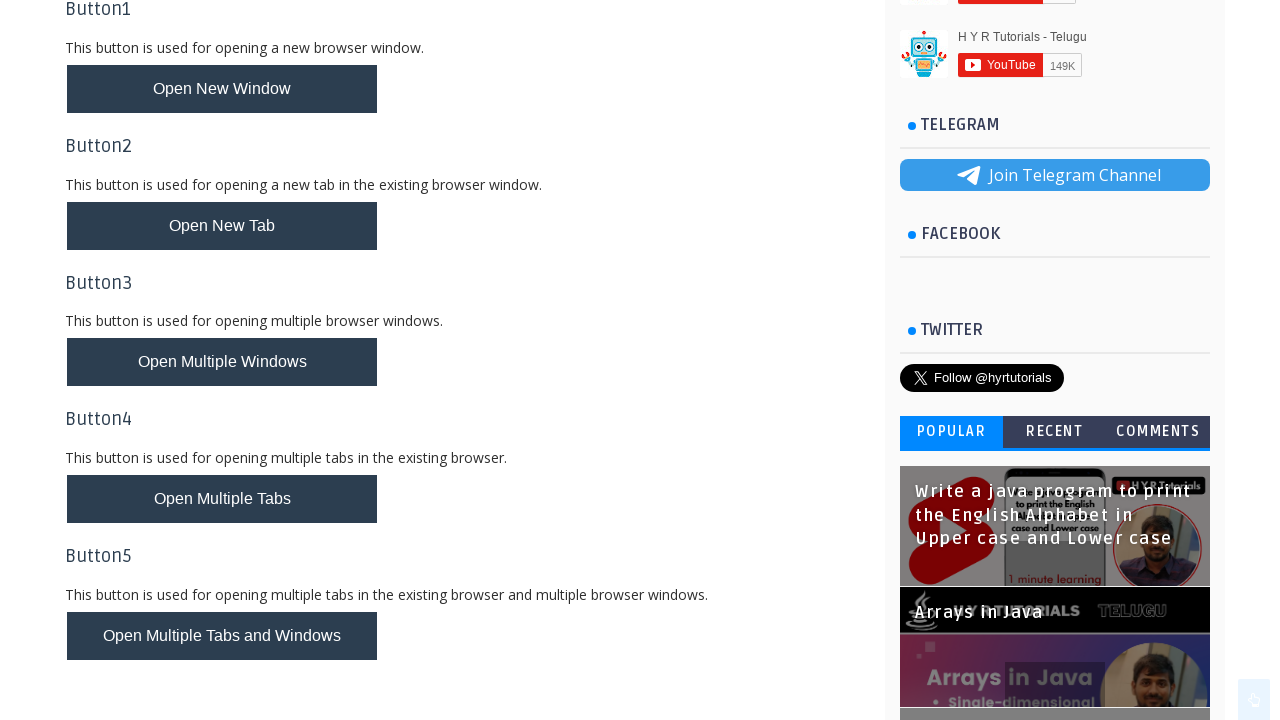

Clicked the 'New Windows' button to open multiple windows at (222, 362) on #newWindowsBtn
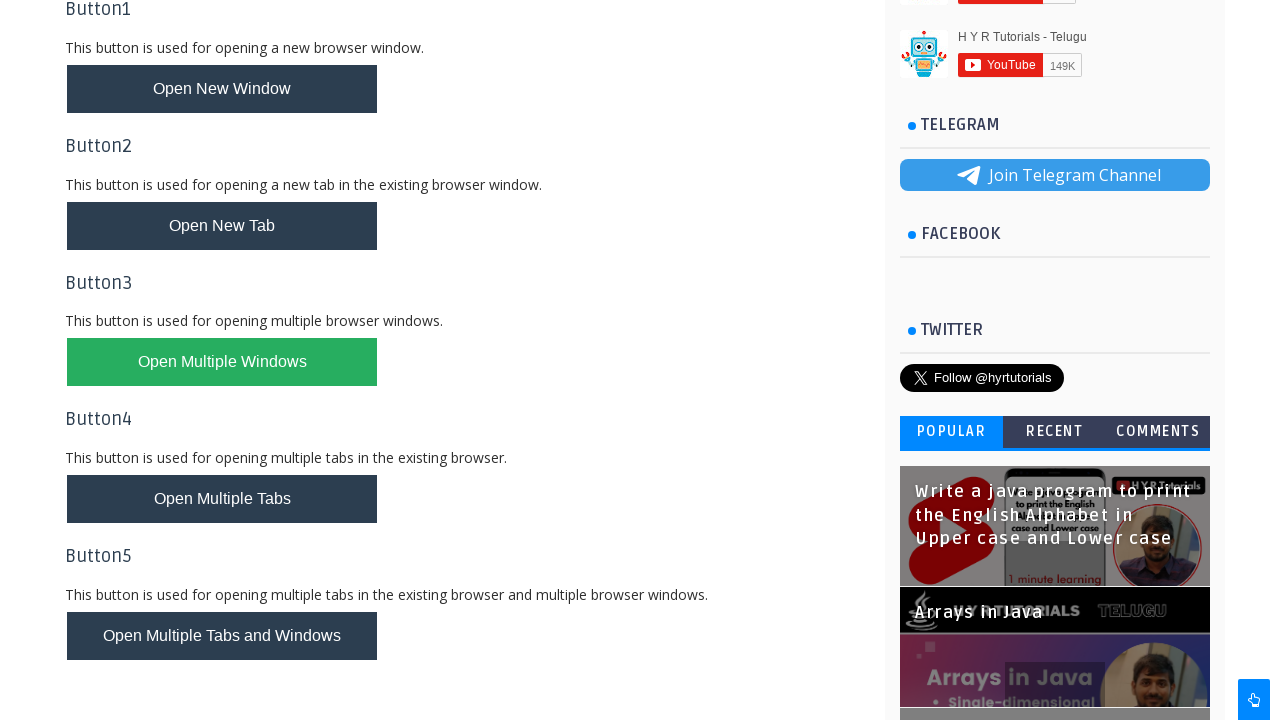

Waited 1000ms for new windows to open
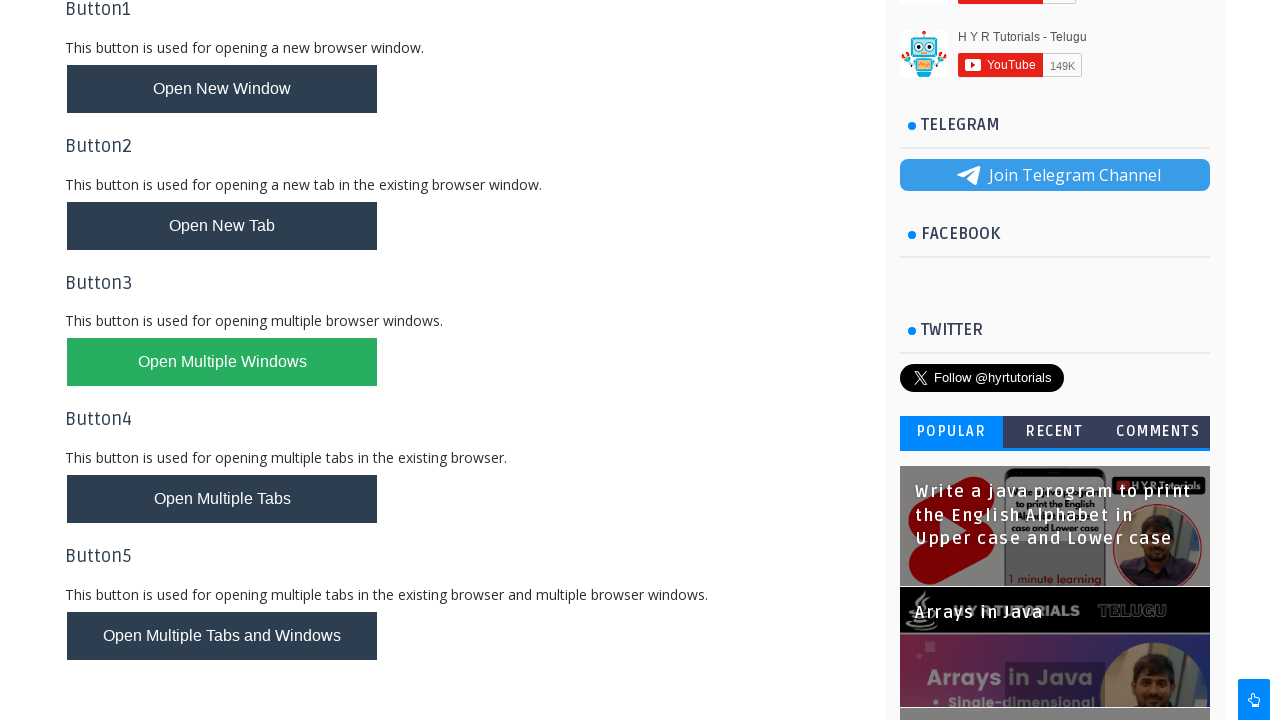

Found the XPath Practice window by title
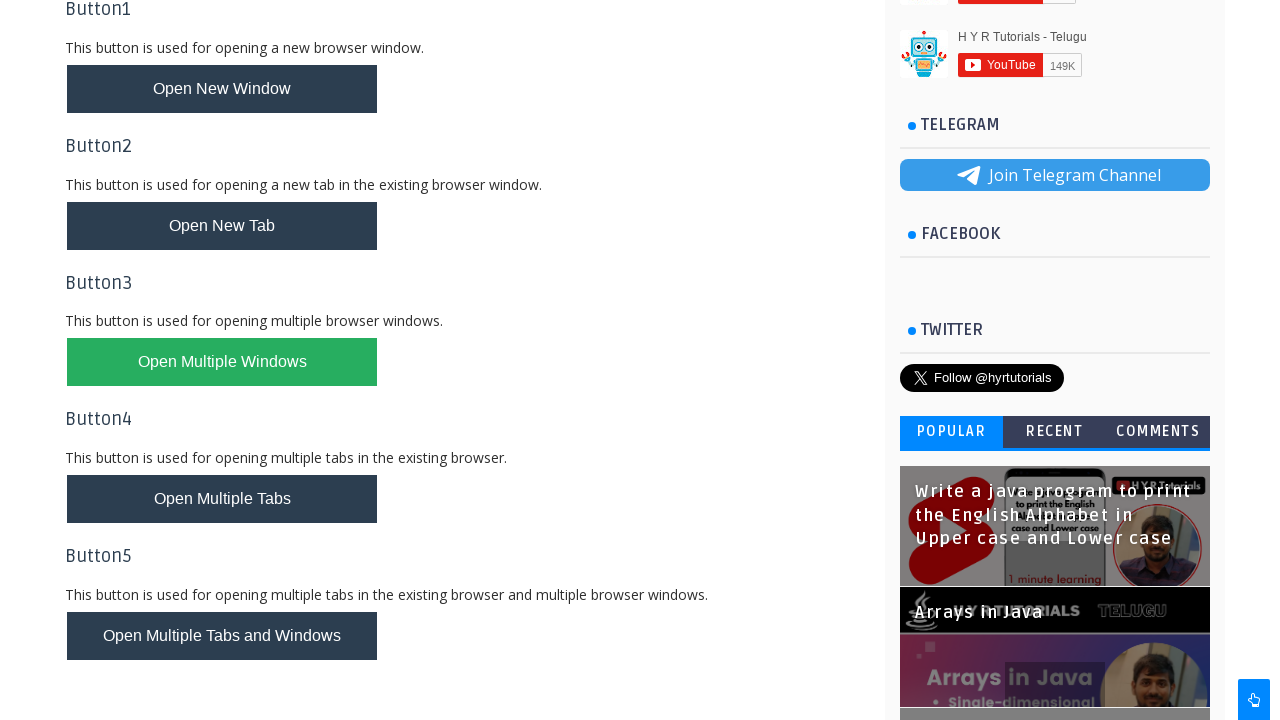

Filled name field in XPath Practice window with 'multiplewindows' on //input[@name='name'][@maxlength='10']
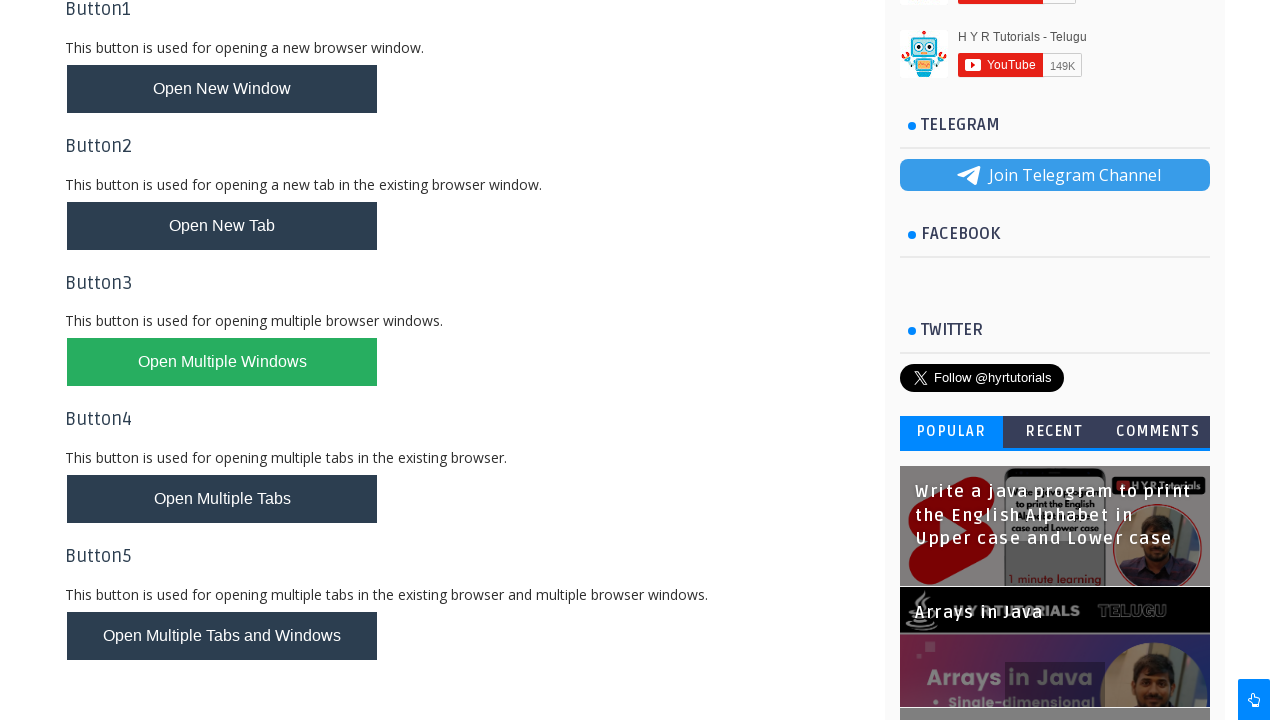

Closed the XPath Practice window
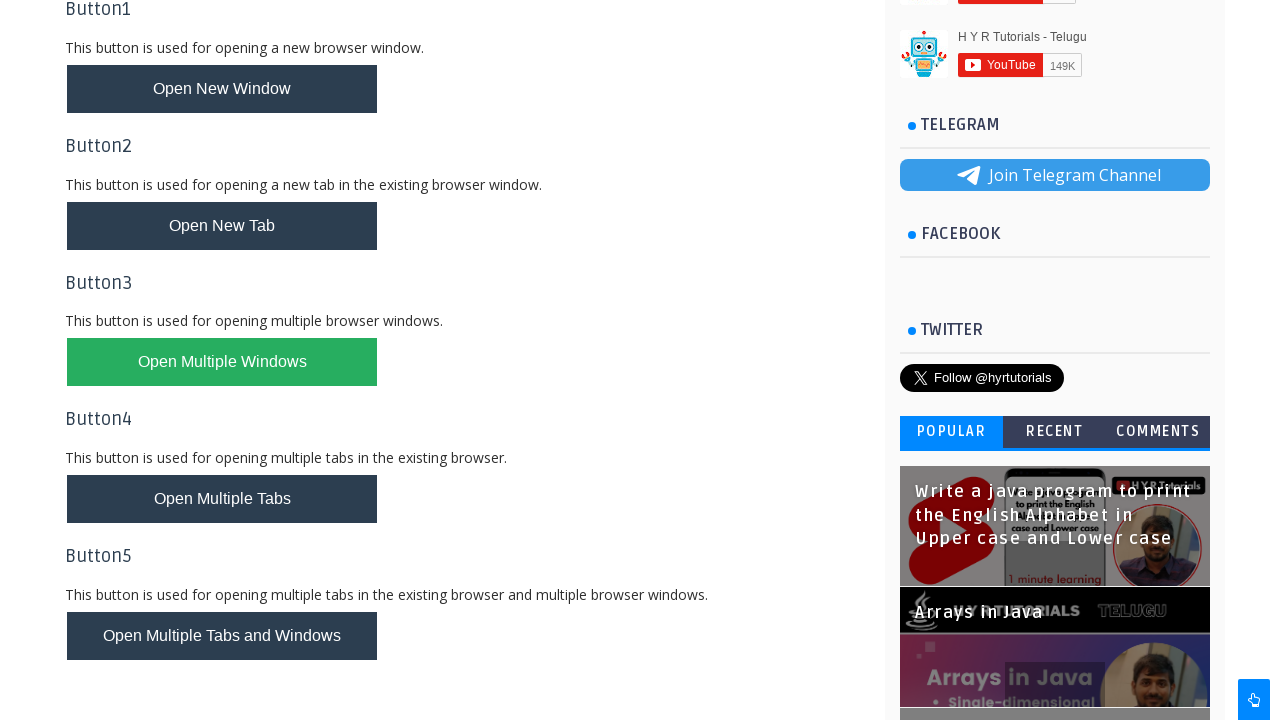

Filled name field in parent window with 'Abishek' on #name
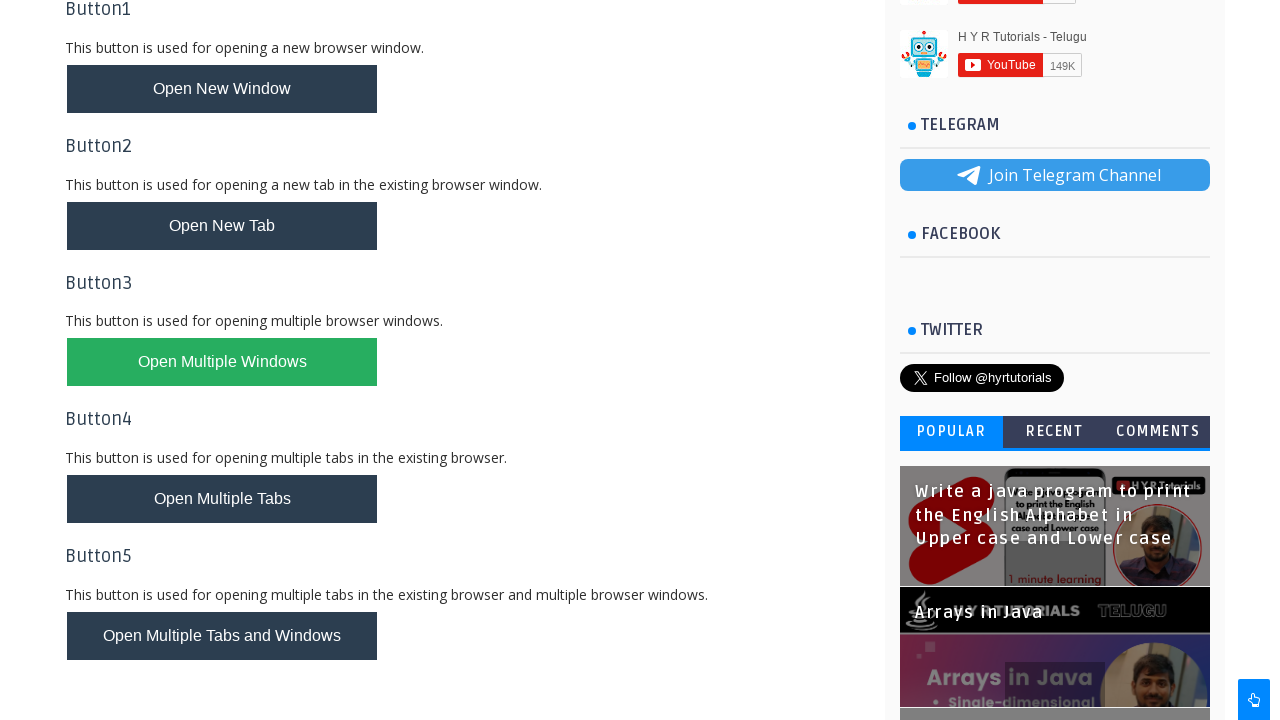

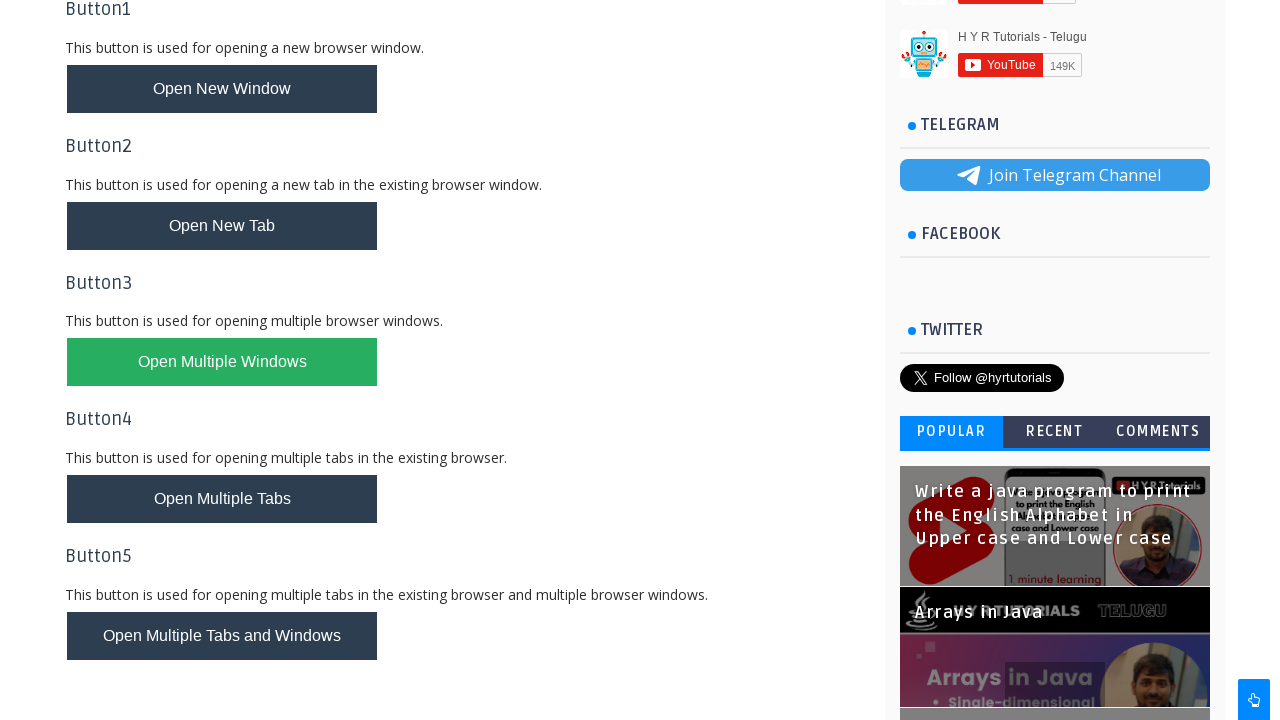